Tests explicit wait functionality by clicking a button that starts a timer, then waiting for a specific text element to become visible on the page.

Starting URL: http://seleniumpractise.blogspot.in/2016/08/how-to-use-explicit-wait-in-selenium.html

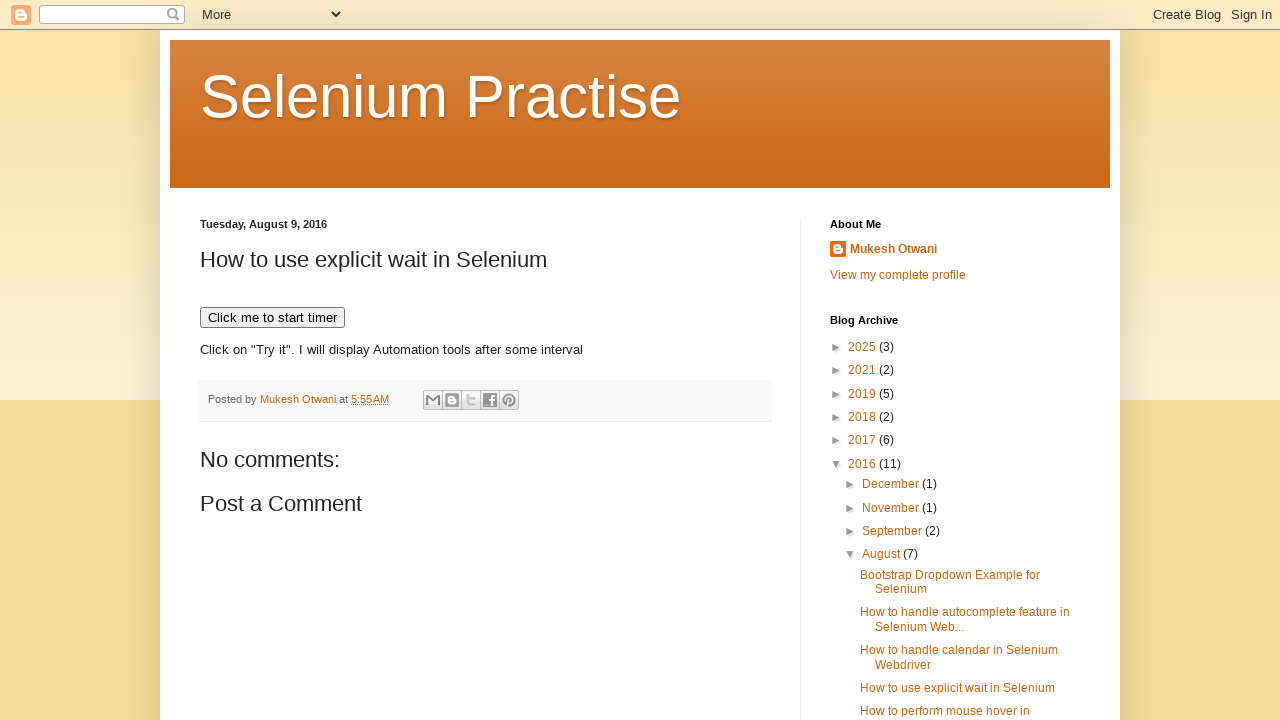

Clicked button to start timer at (272, 318) on xpath=//button[contains(text(),'Click me to start timer')]
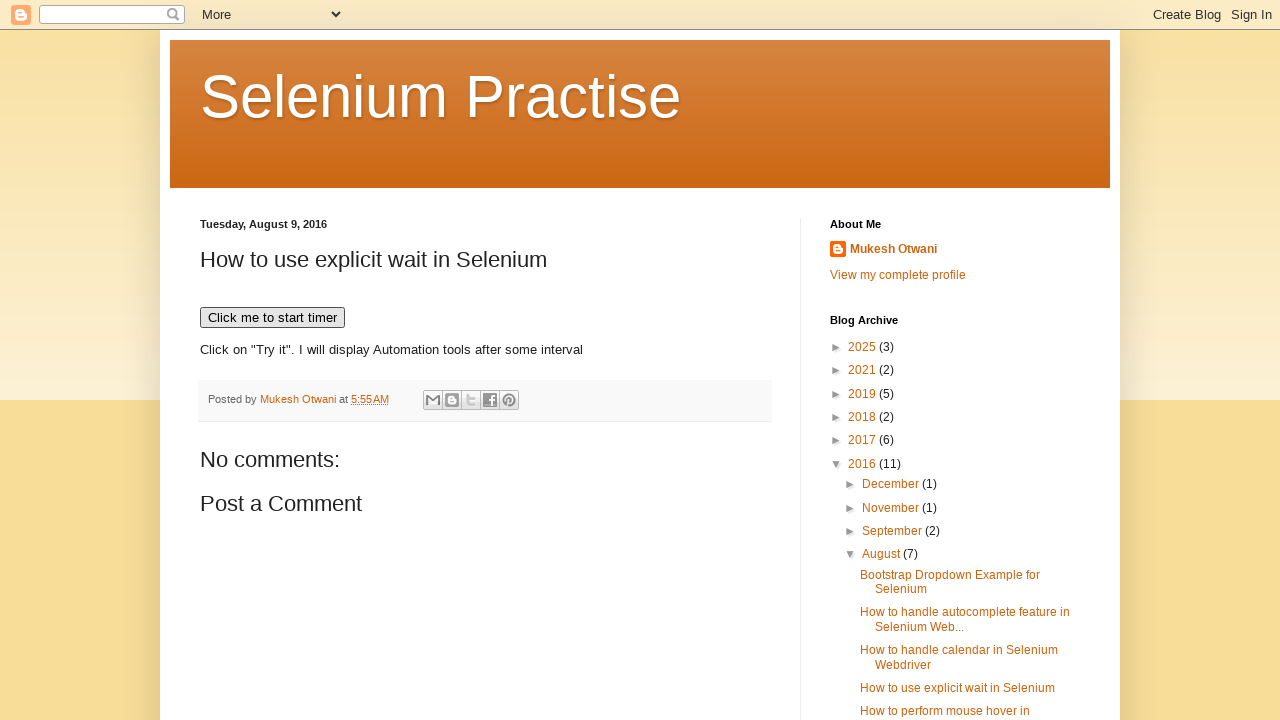

WebDriver element became visible after explicit wait
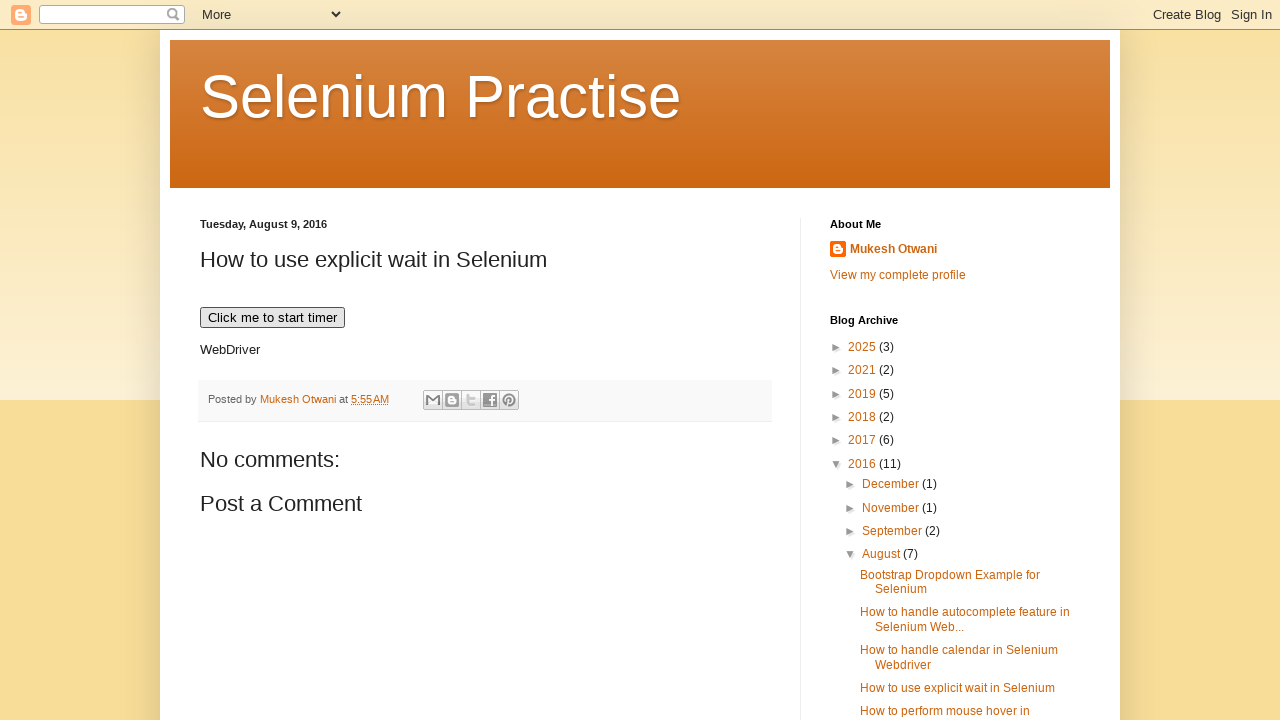

Verified WebDriver element is visible
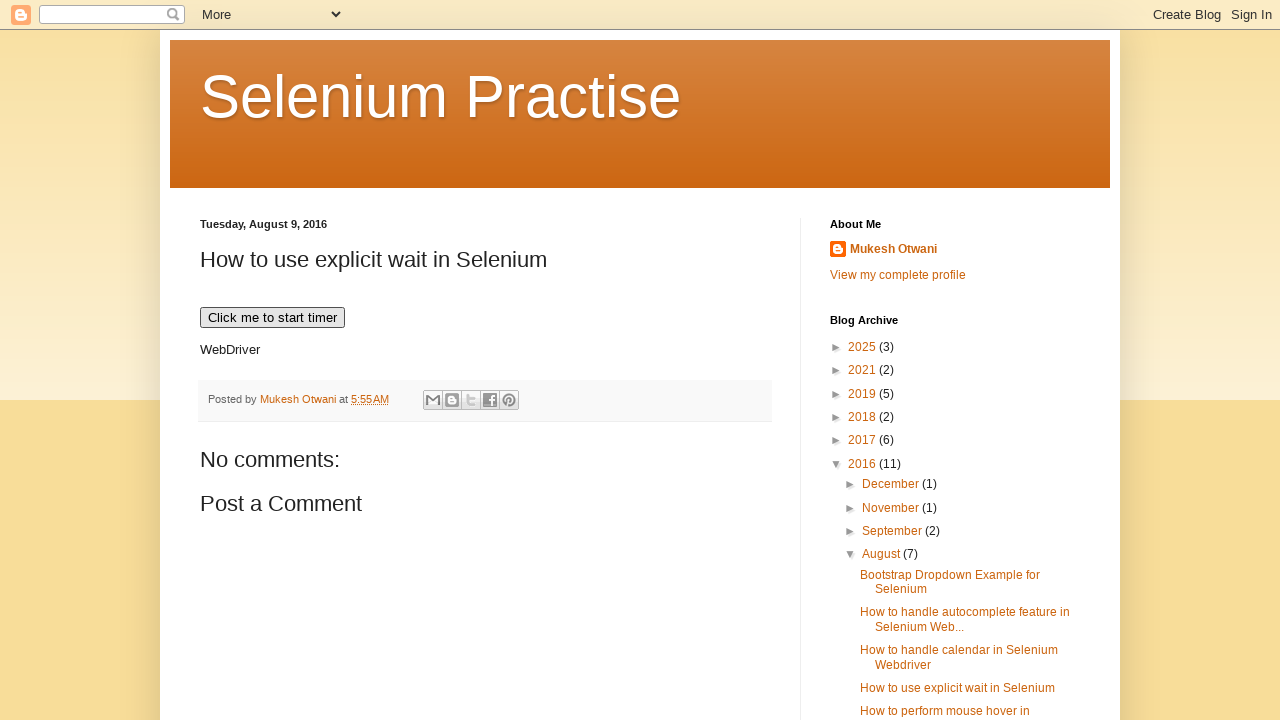

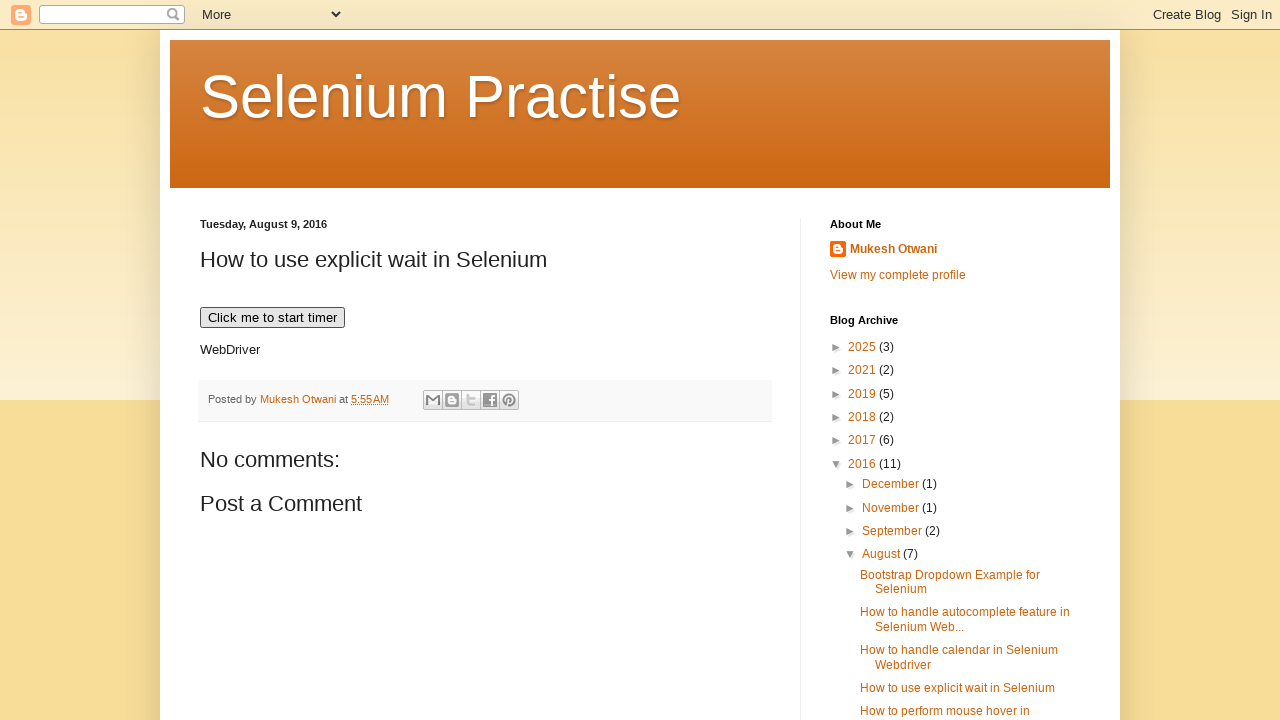